Tests that whitespace is trimmed from edited todo text

Starting URL: https://demo.playwright.dev/todomvc

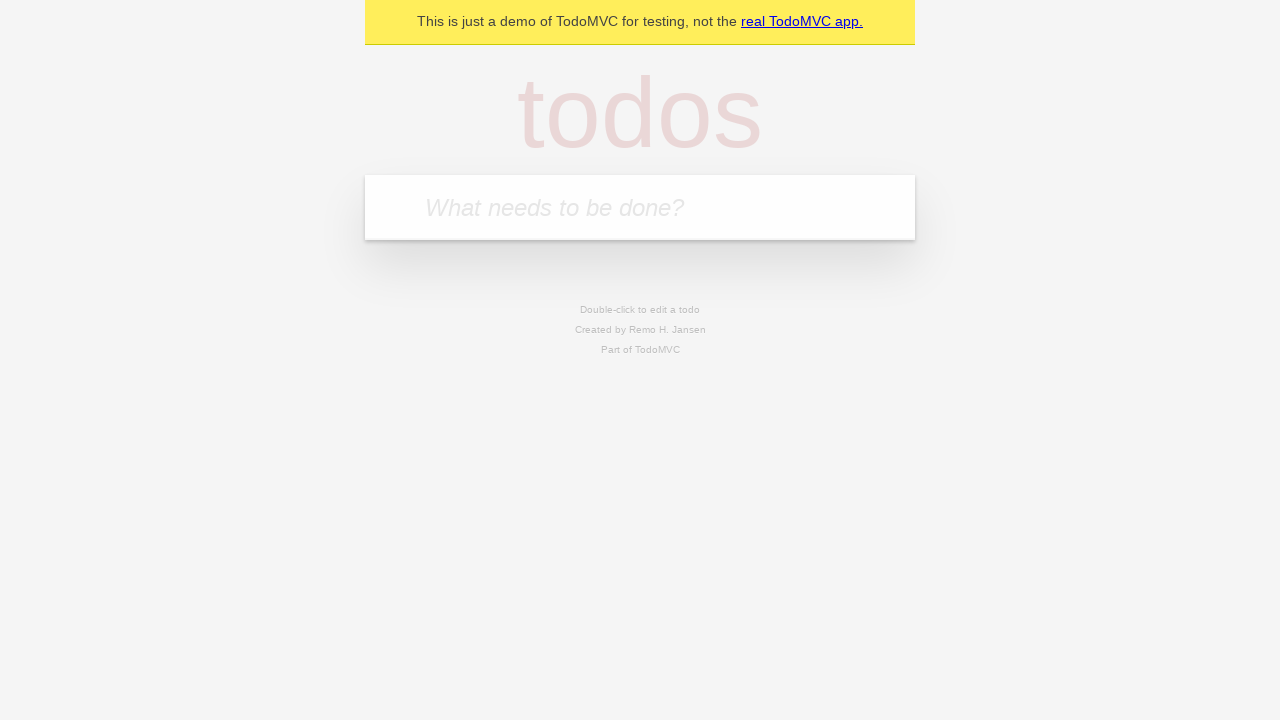

Filled todo input with 'buy some cheese' on internal:attr=[placeholder="What needs to be done?"i]
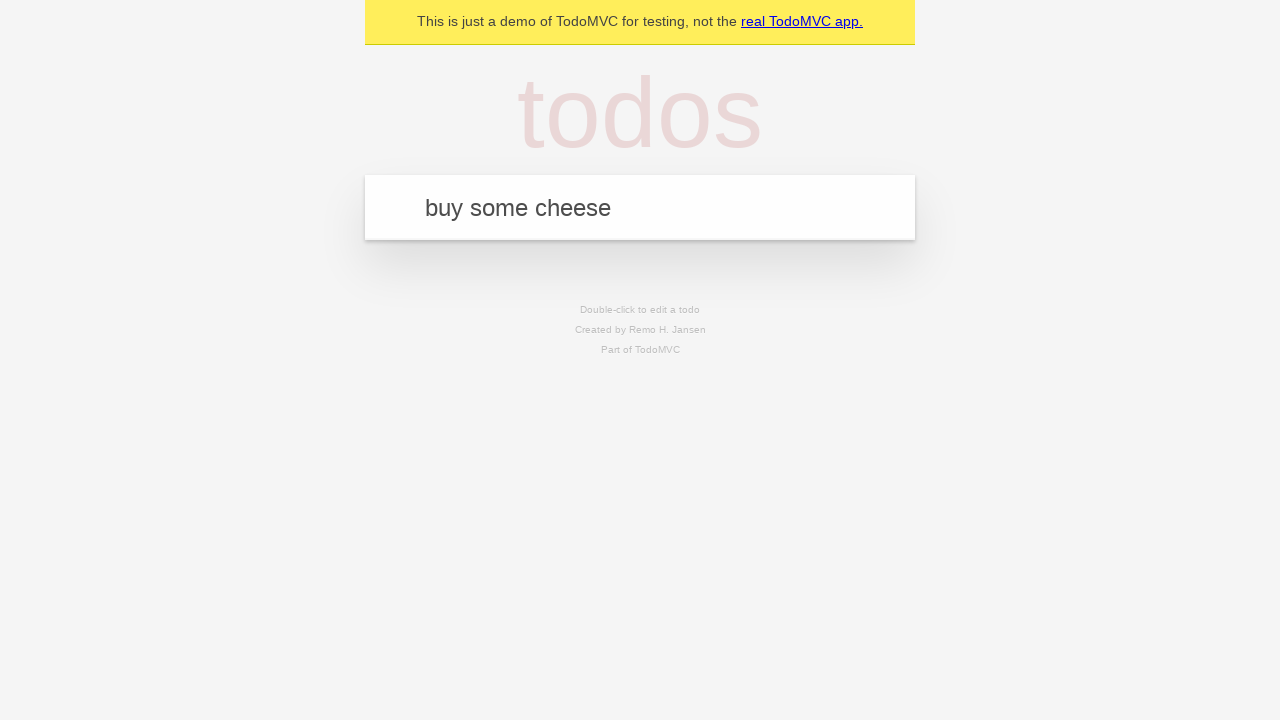

Pressed Enter to create first todo on internal:attr=[placeholder="What needs to be done?"i]
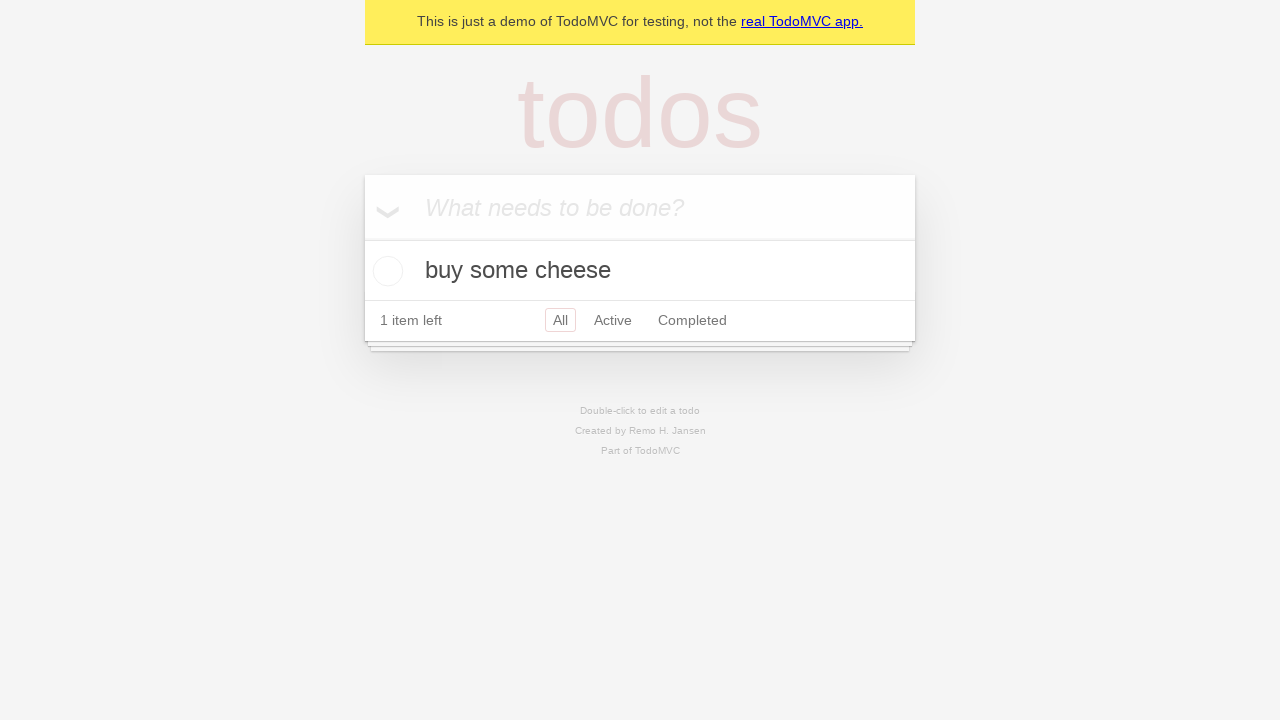

Filled todo input with 'feed the cat' on internal:attr=[placeholder="What needs to be done?"i]
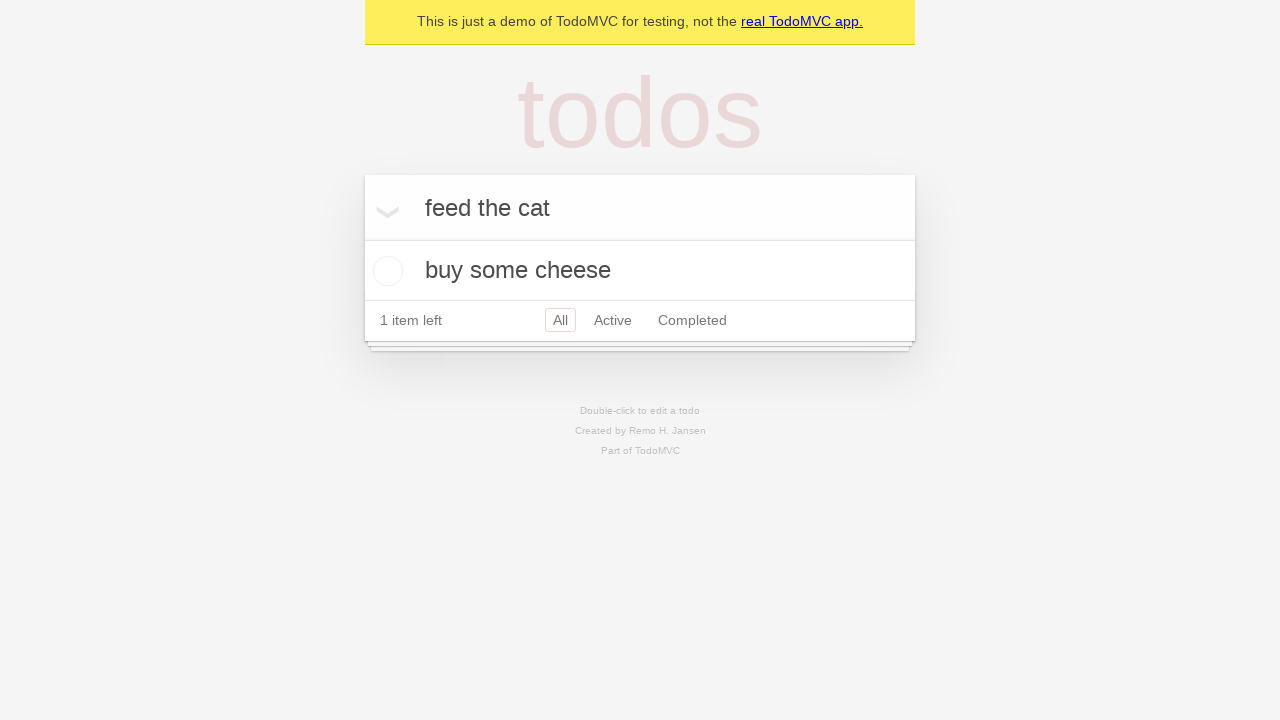

Pressed Enter to create second todo on internal:attr=[placeholder="What needs to be done?"i]
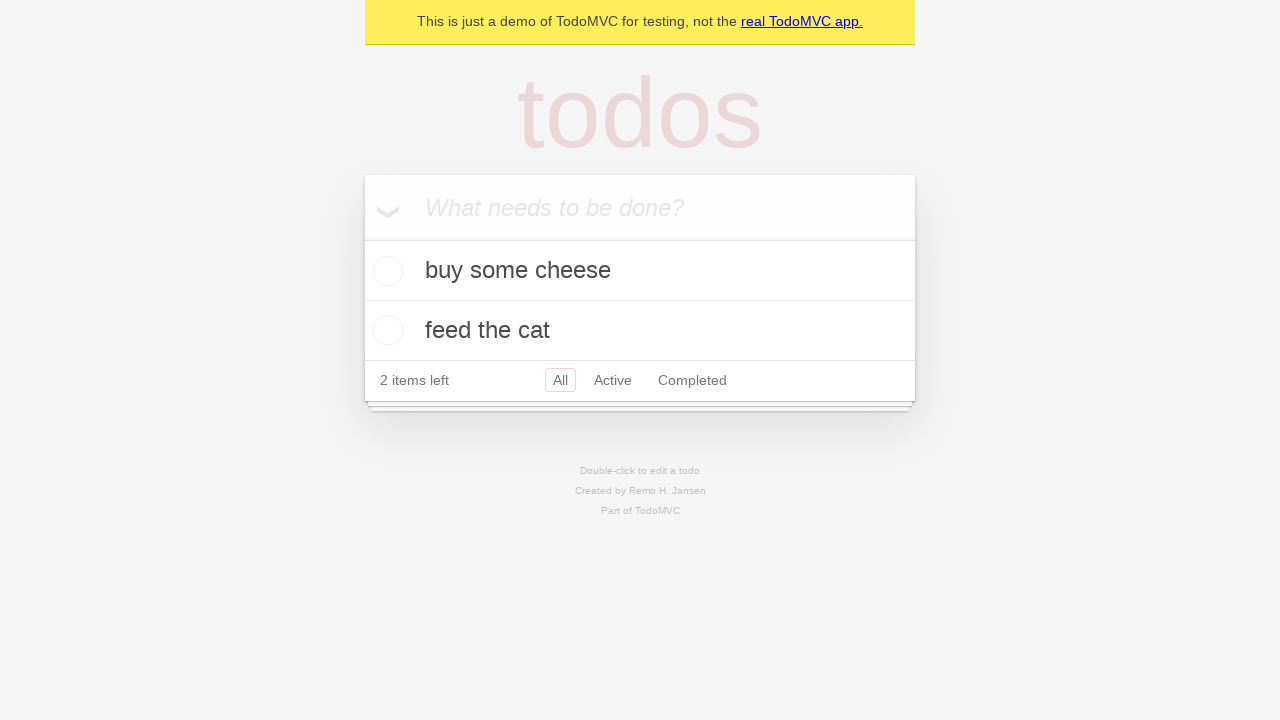

Filled todo input with 'book a doctors appointment' on internal:attr=[placeholder="What needs to be done?"i]
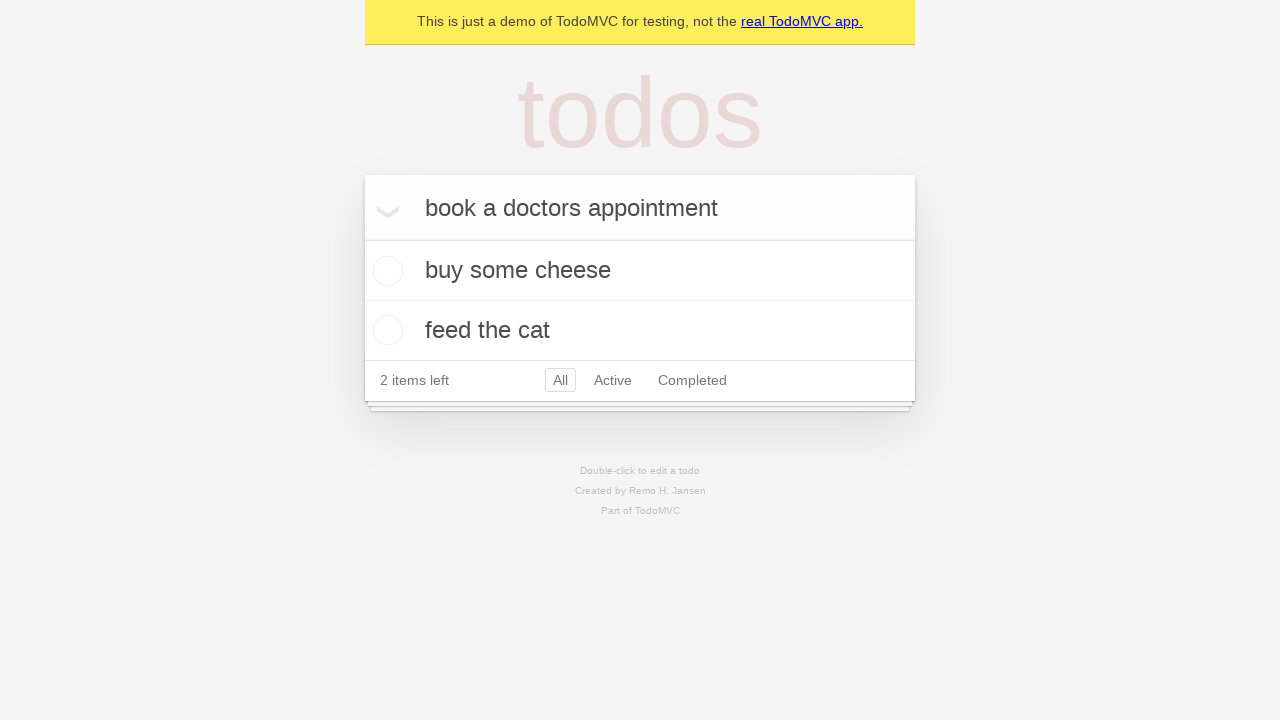

Pressed Enter to create third todo on internal:attr=[placeholder="What needs to be done?"i]
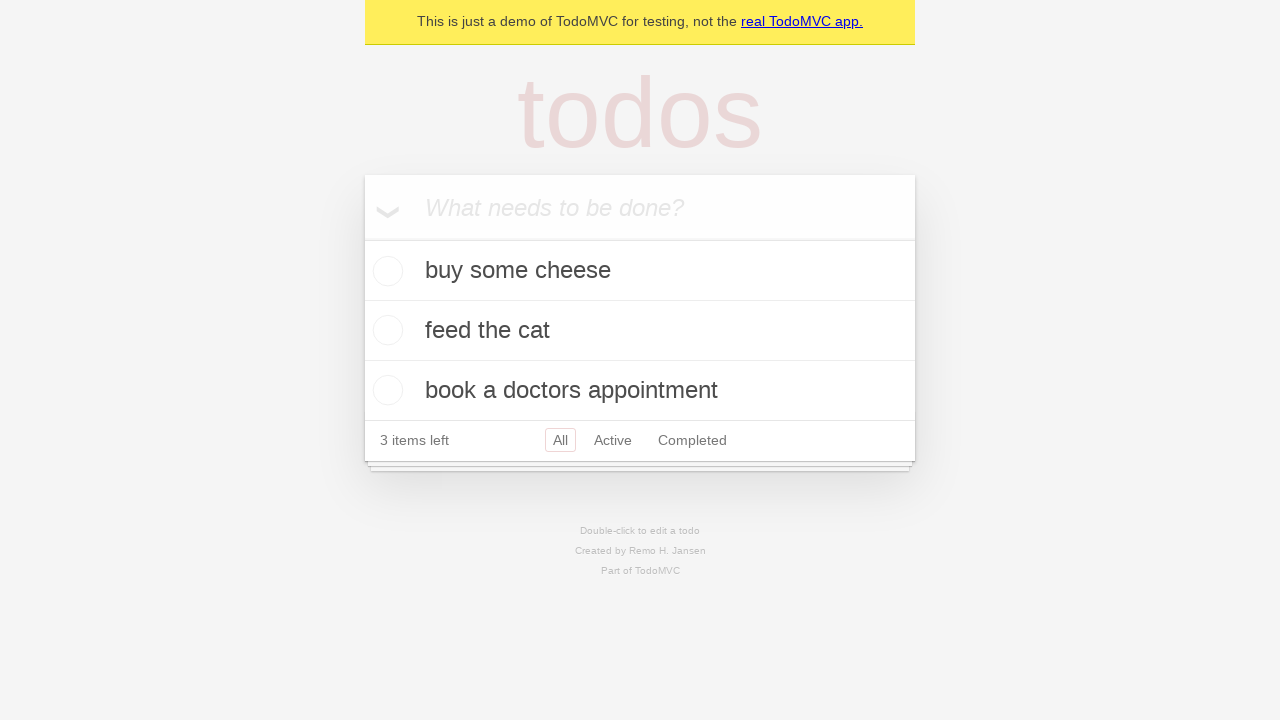

Waited for all 3 todos to be displayed
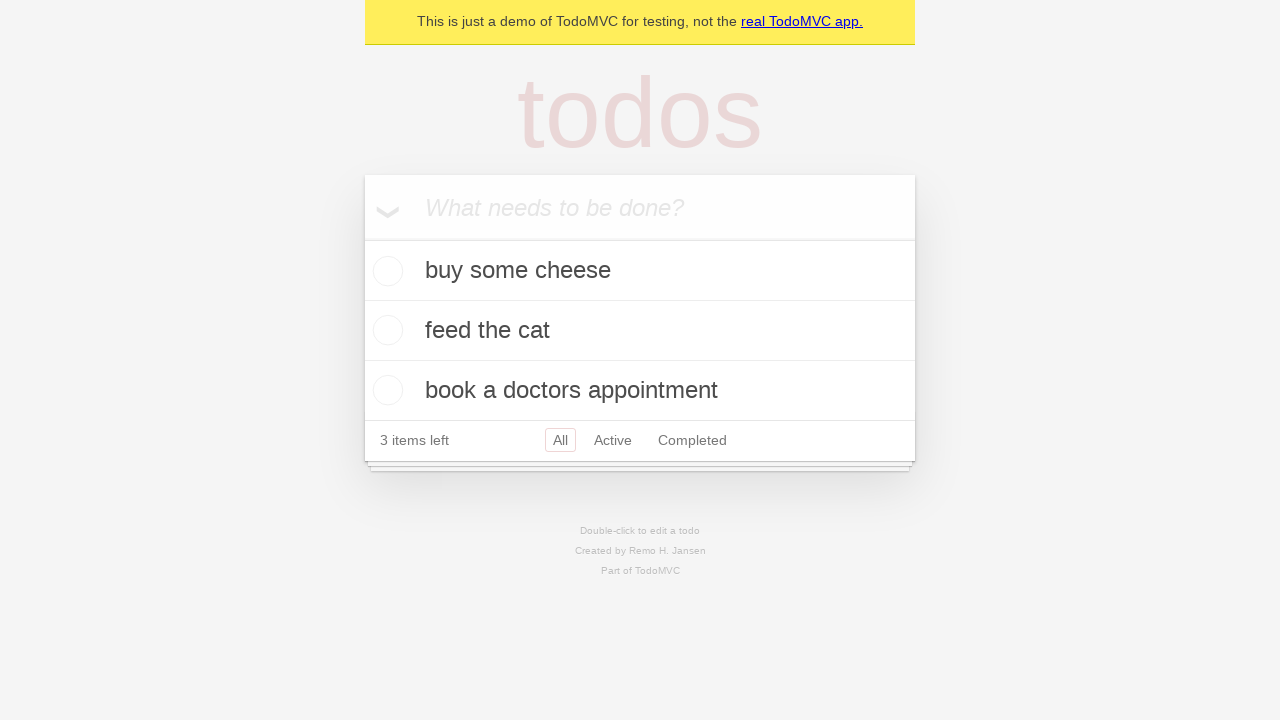

Double-clicked second todo item to enter edit mode at (640, 331) on internal:testid=[data-testid="todo-item"s] >> nth=1
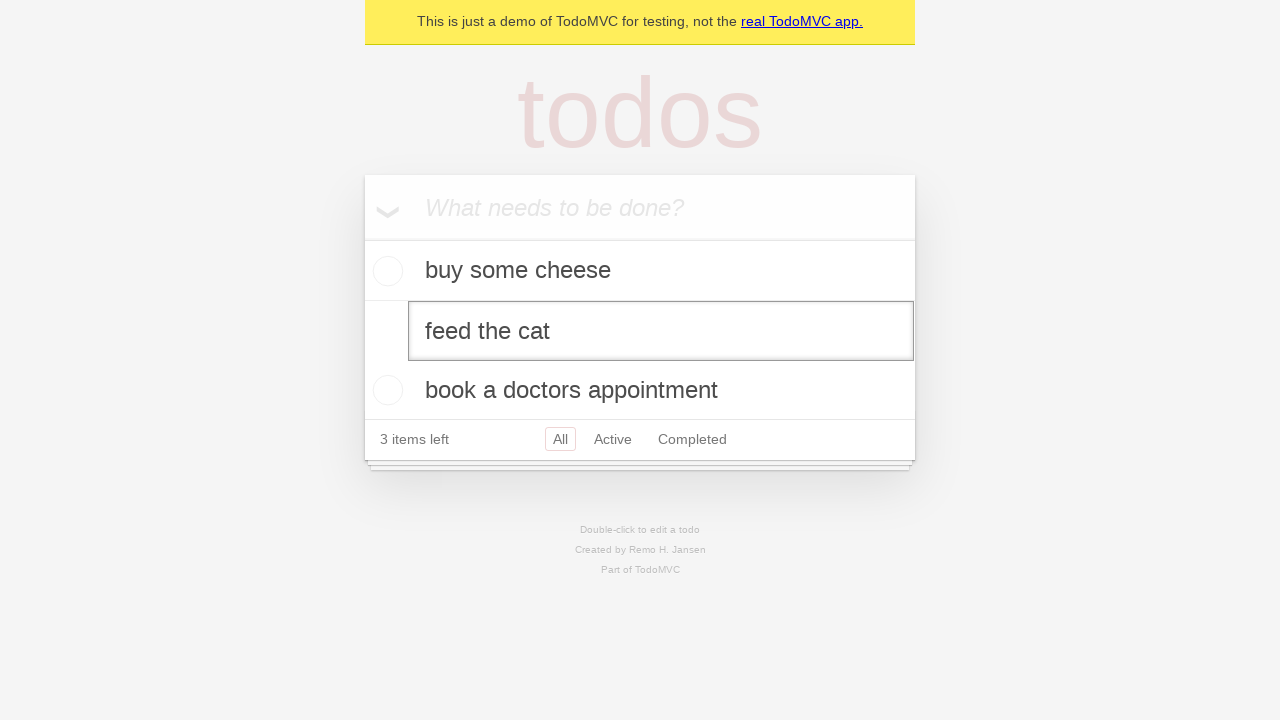

Filled edit field with text containing leading and trailing whitespace on internal:testid=[data-testid="todo-item"s] >> nth=1 >> internal:role=textbox[nam
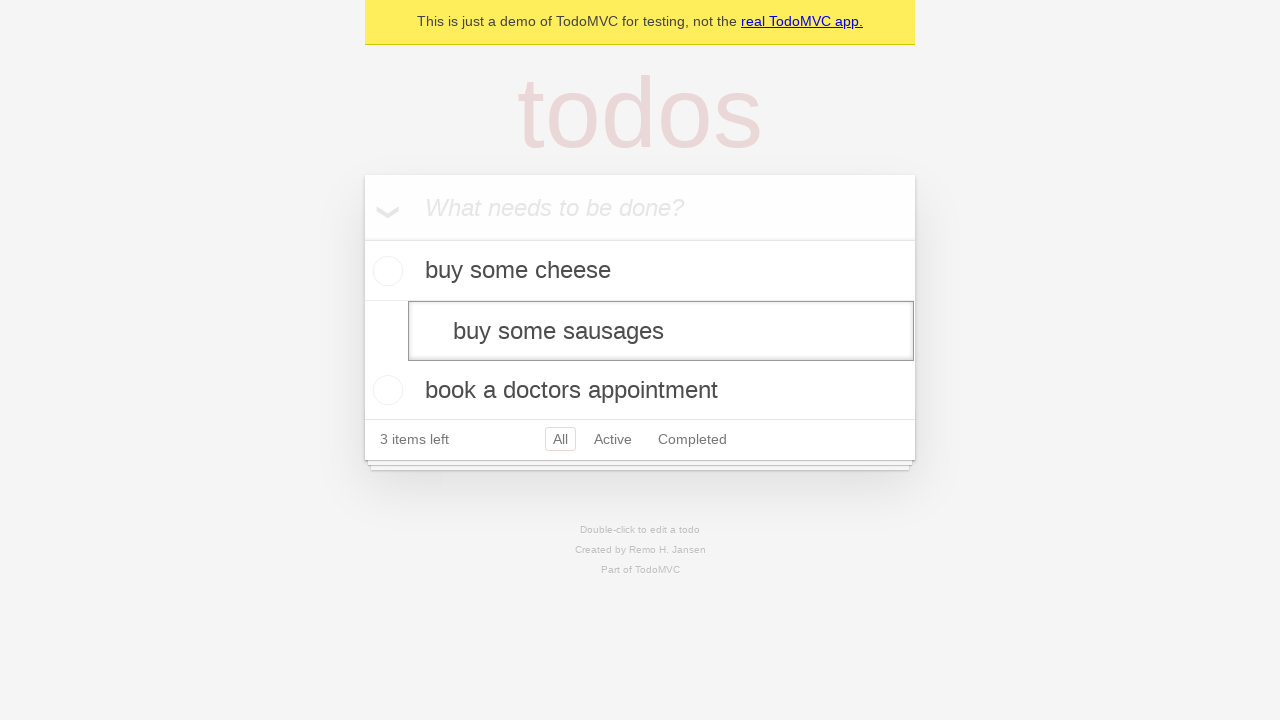

Pressed Enter to save edited todo, trimming whitespace on internal:testid=[data-testid="todo-item"s] >> nth=1 >> internal:role=textbox[nam
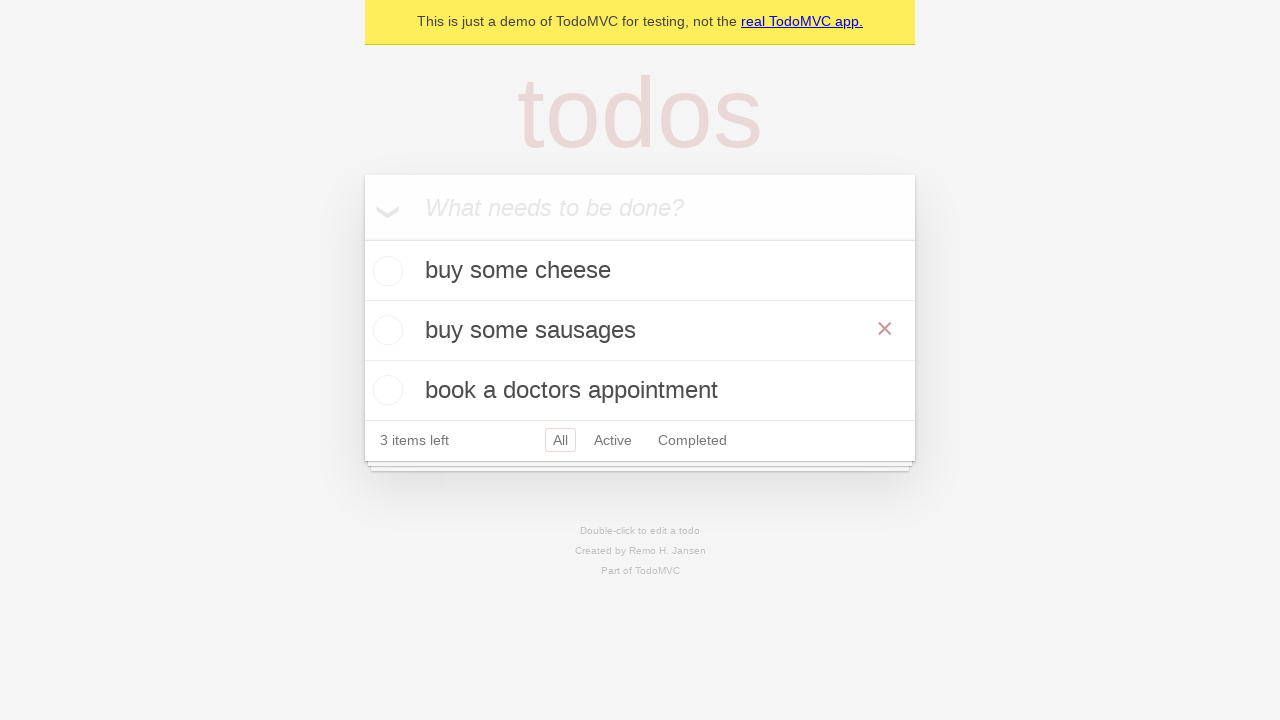

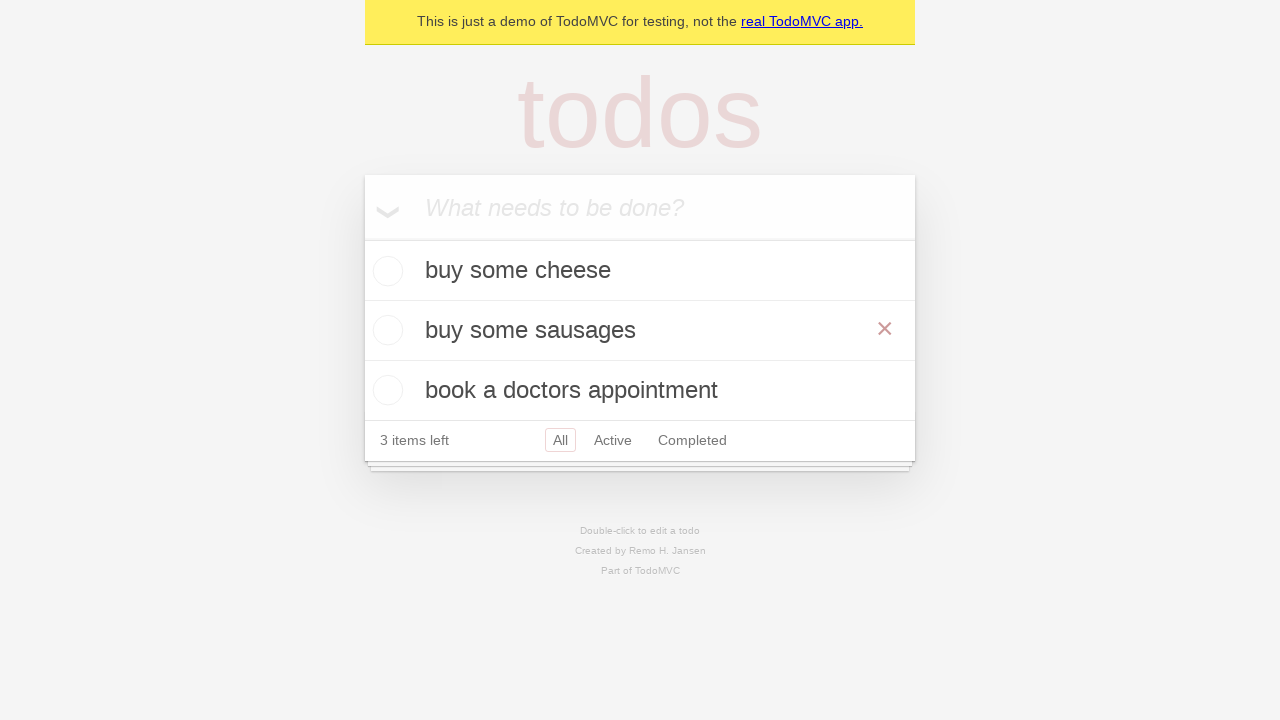